Tests window handling by opening multiple help links from Google signup page and switching between browser windows

Starting URL: https://accounts.google.com/signup/v2/webcreateaccount?flowName=GlifWebSignIn&flowEntry=SignUp

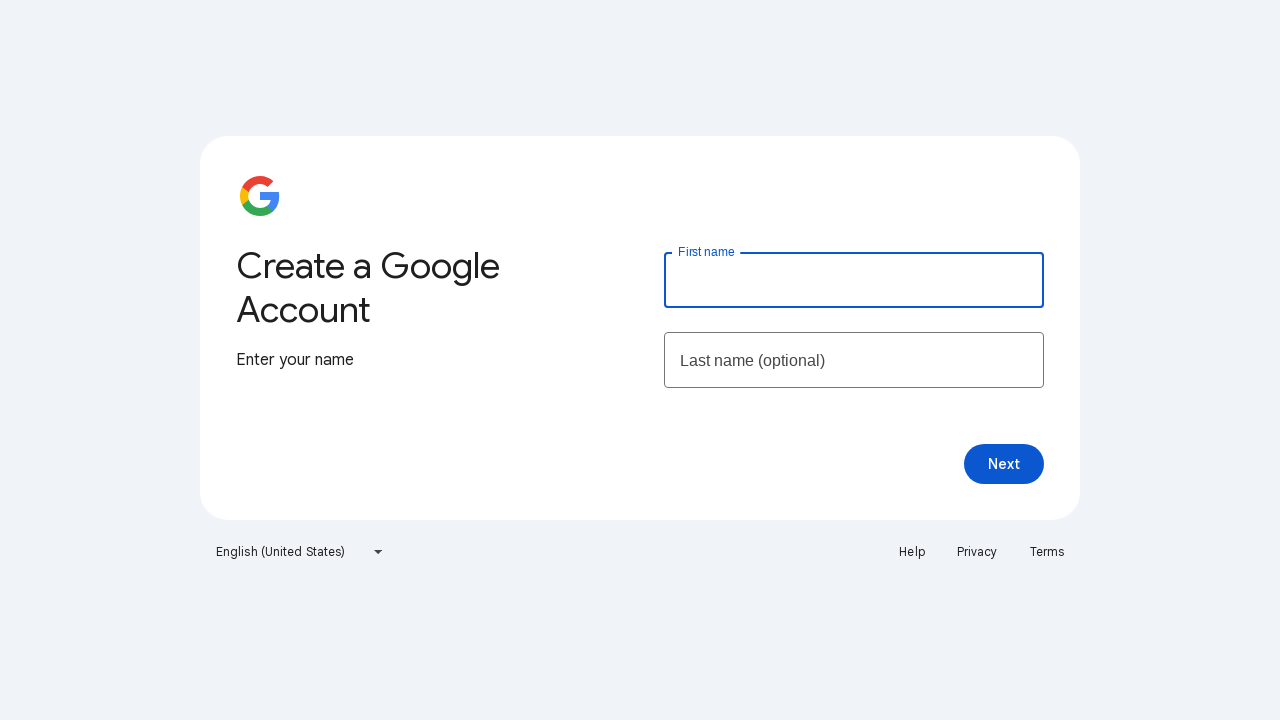

Stored reference to Google signup page
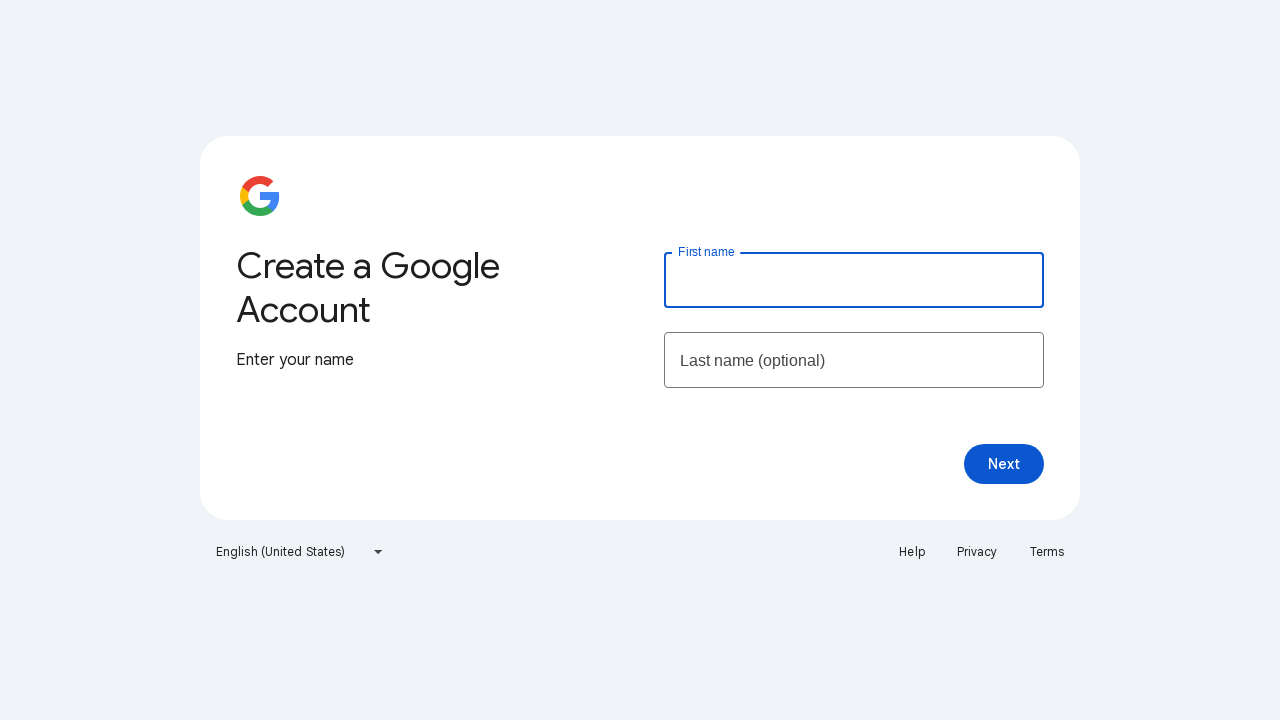

Clicked Help link and opened new window at (912, 552) on xpath=//a[text()='Help']
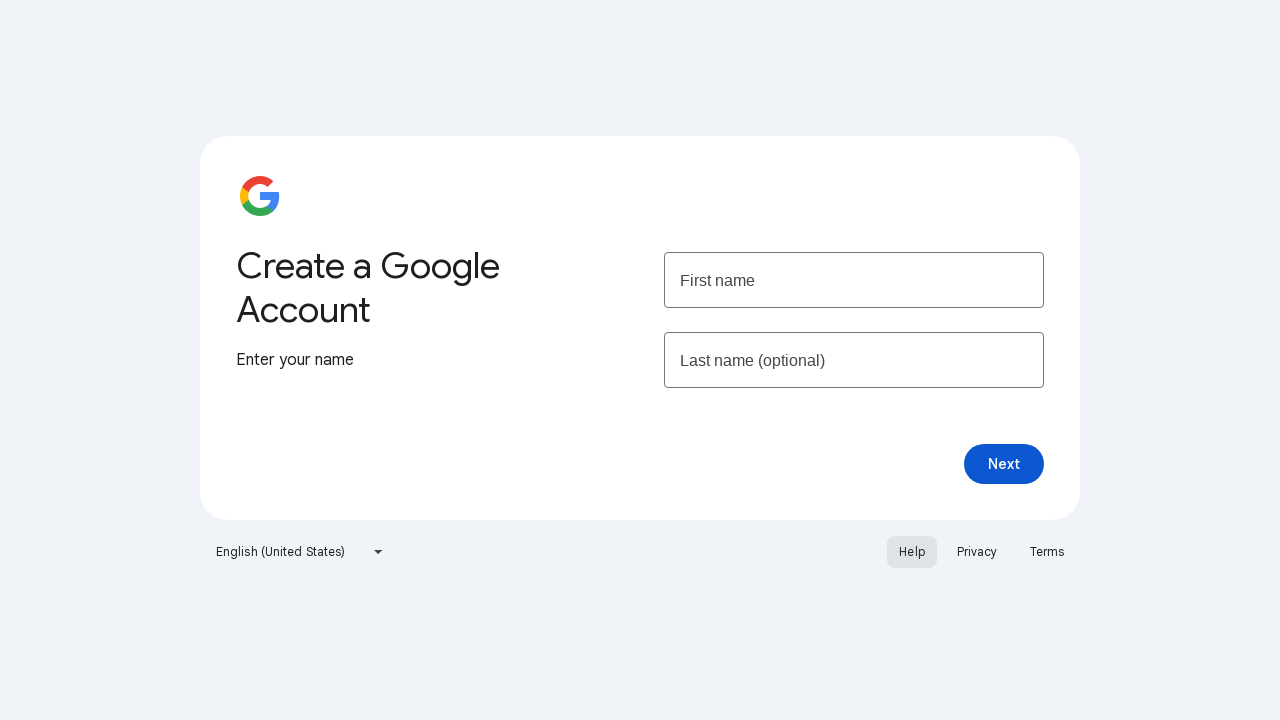

Clicked Terms link and opened new window at (1047, 552) on xpath=//a[text()='Terms']
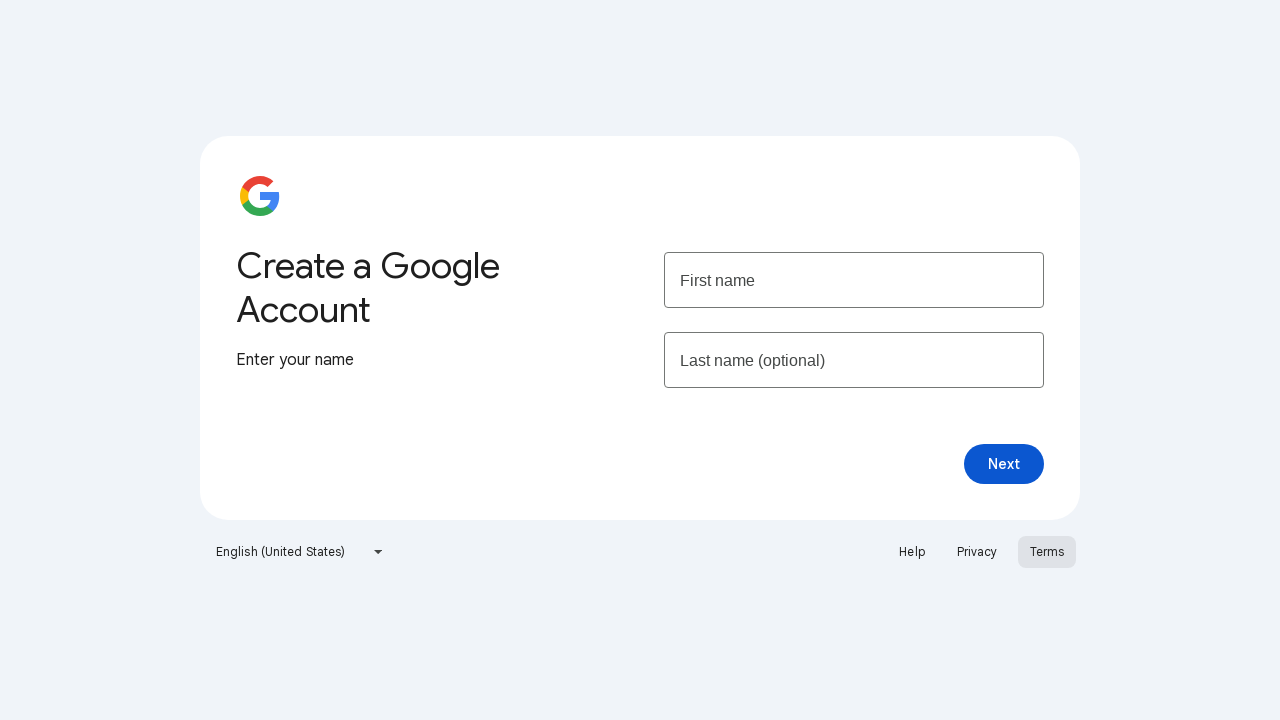

Clicked Privacy link and opened new window at (977, 552) on xpath=//a[text()='Privacy']
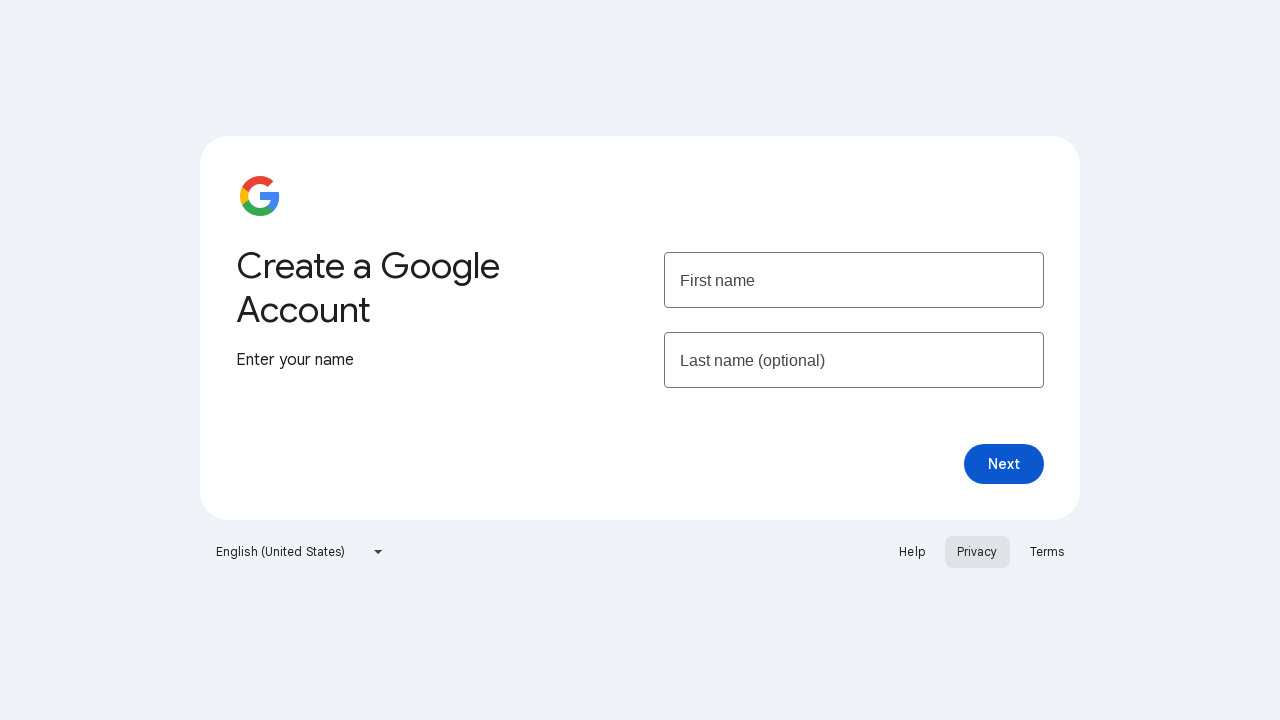

Retrieved all open pages - total count: 4
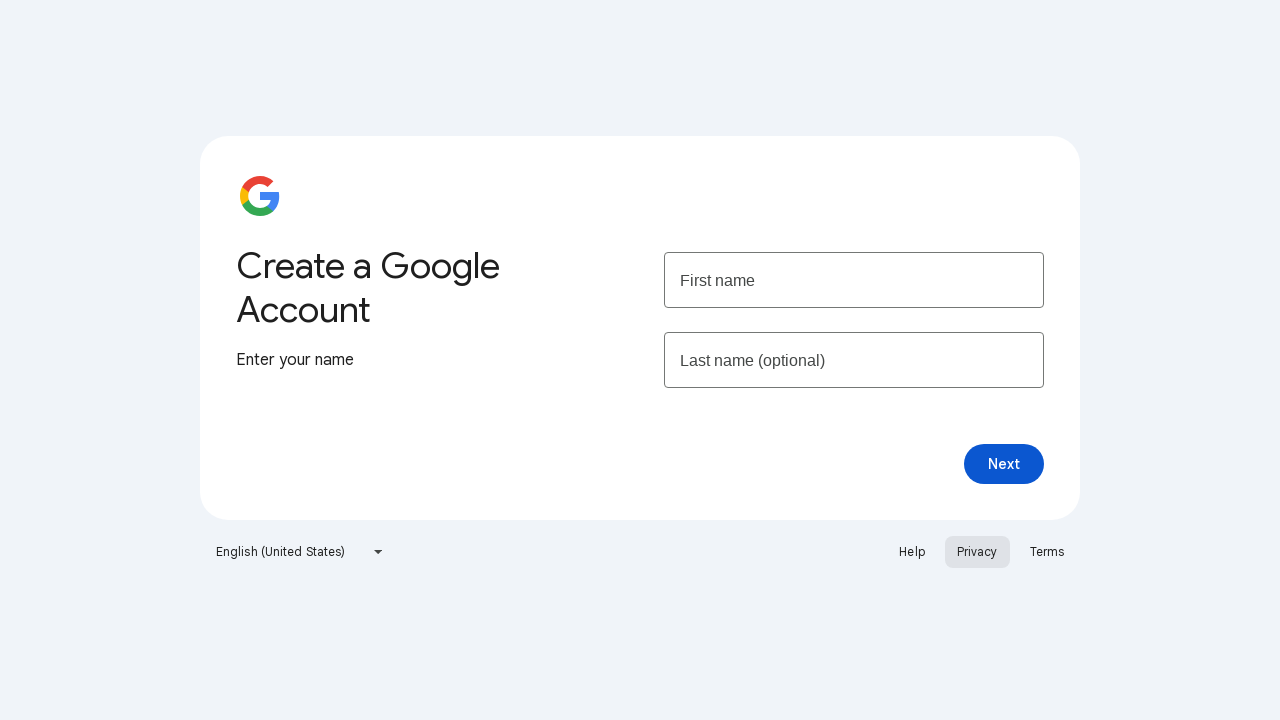

Found page with title: Google Account Help
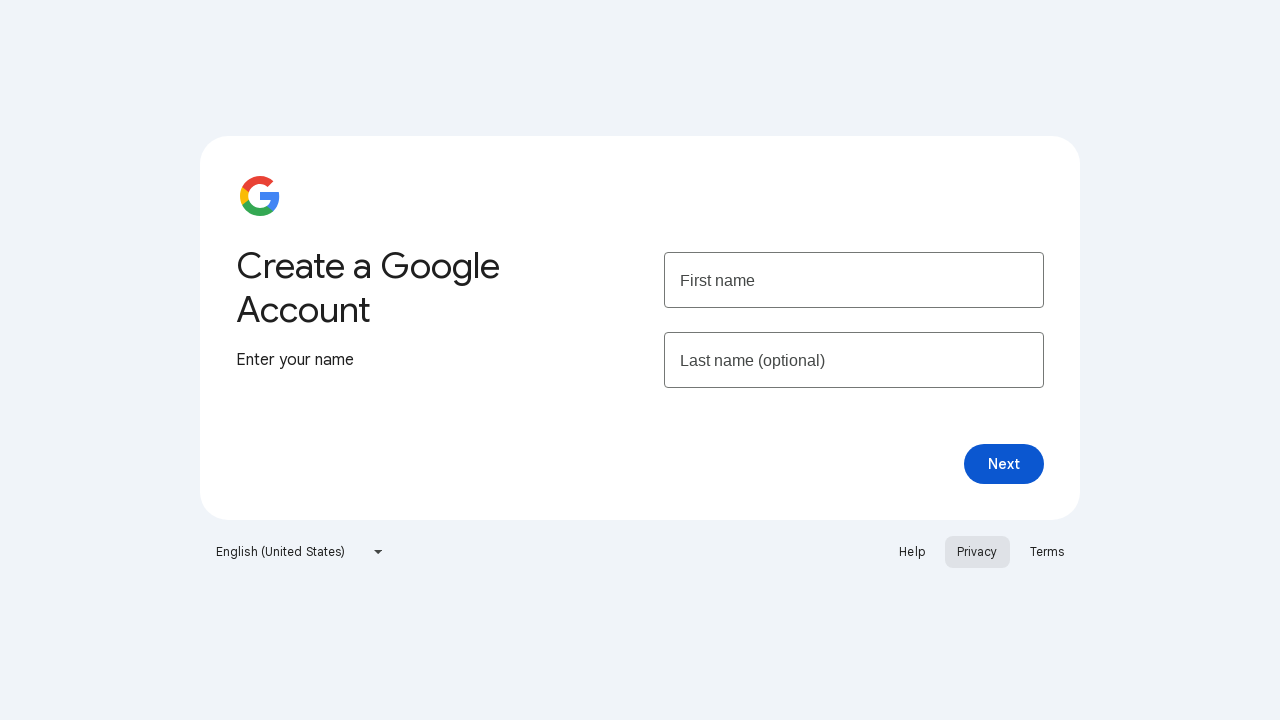

Switched focus to Google Account Help page
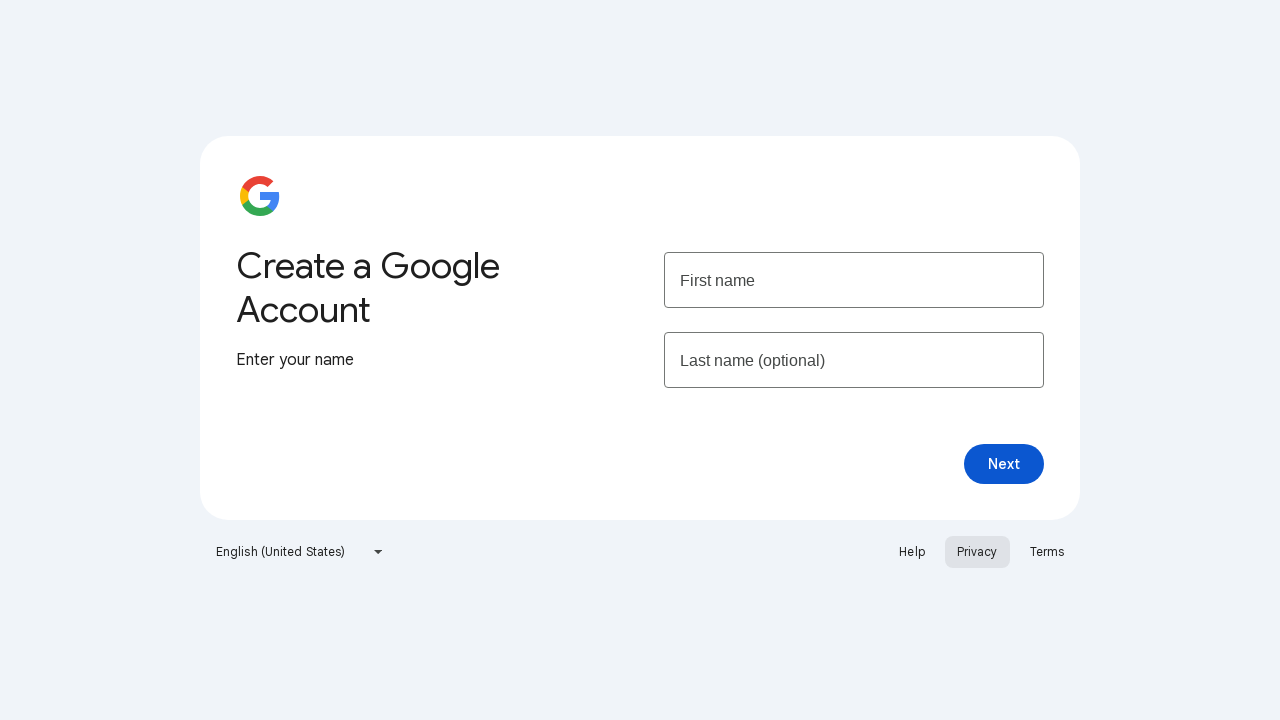

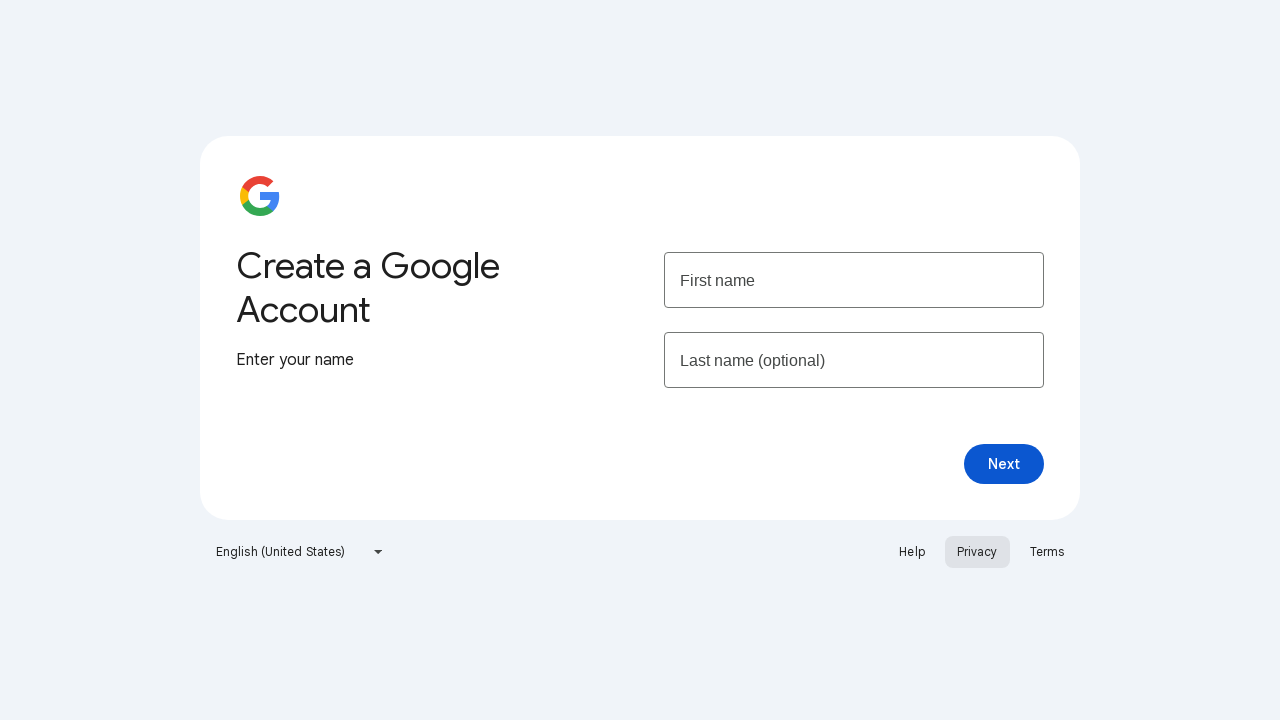